Navigates to MakeMyTrip flights page and performs a click action at a specific offset position

Starting URL: https://www.makemytrip.com/flights/

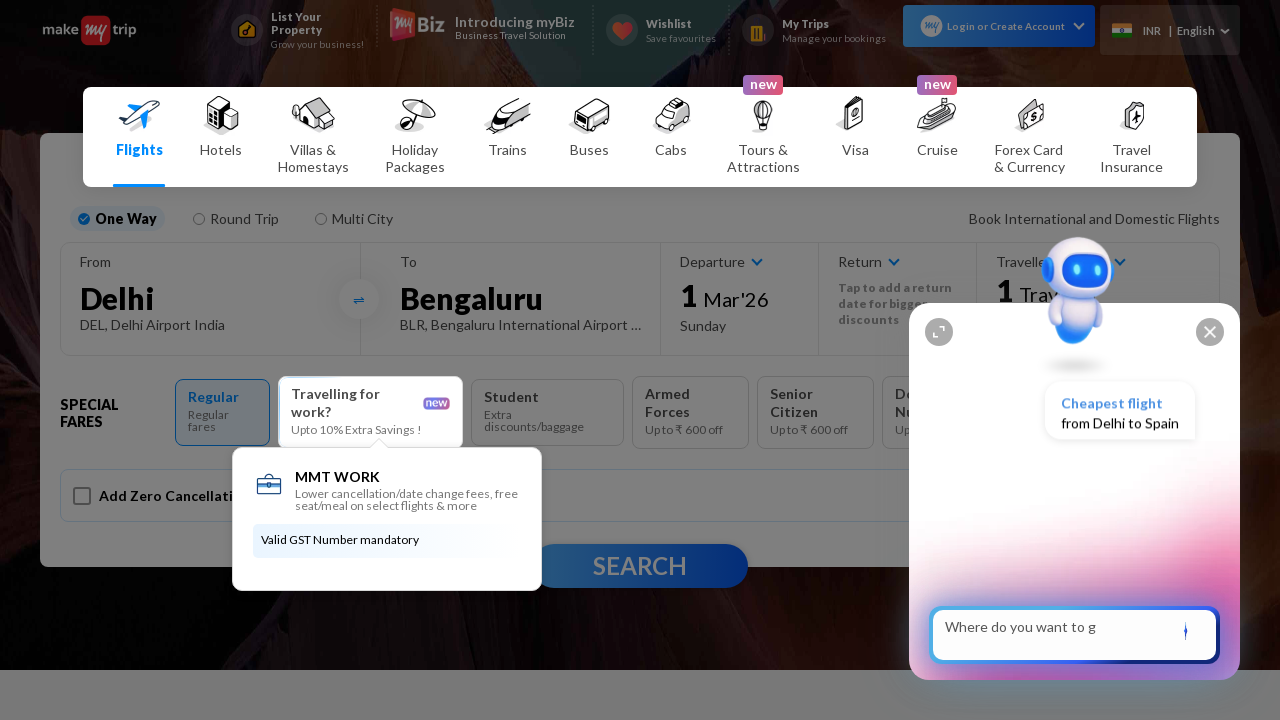

MakeMyTrip flights page loaded and DOM content ready
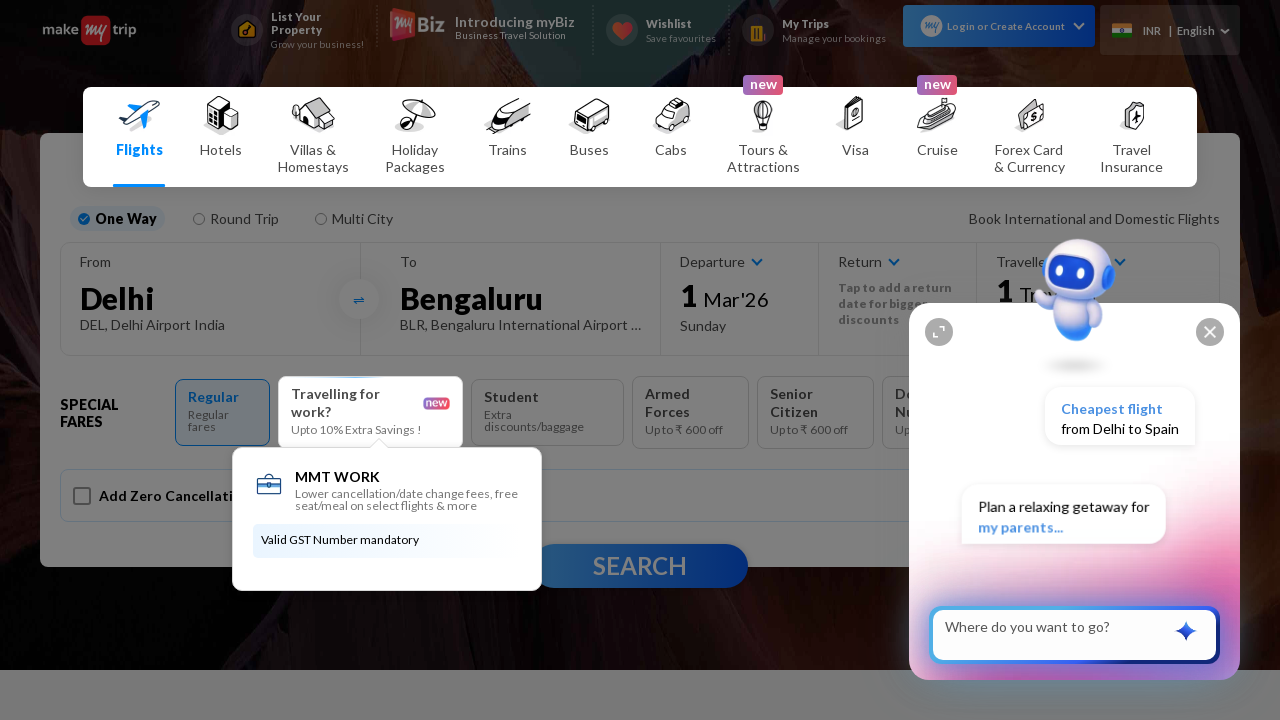

Performed mouse click at offset position (20, 20) at (20, 20)
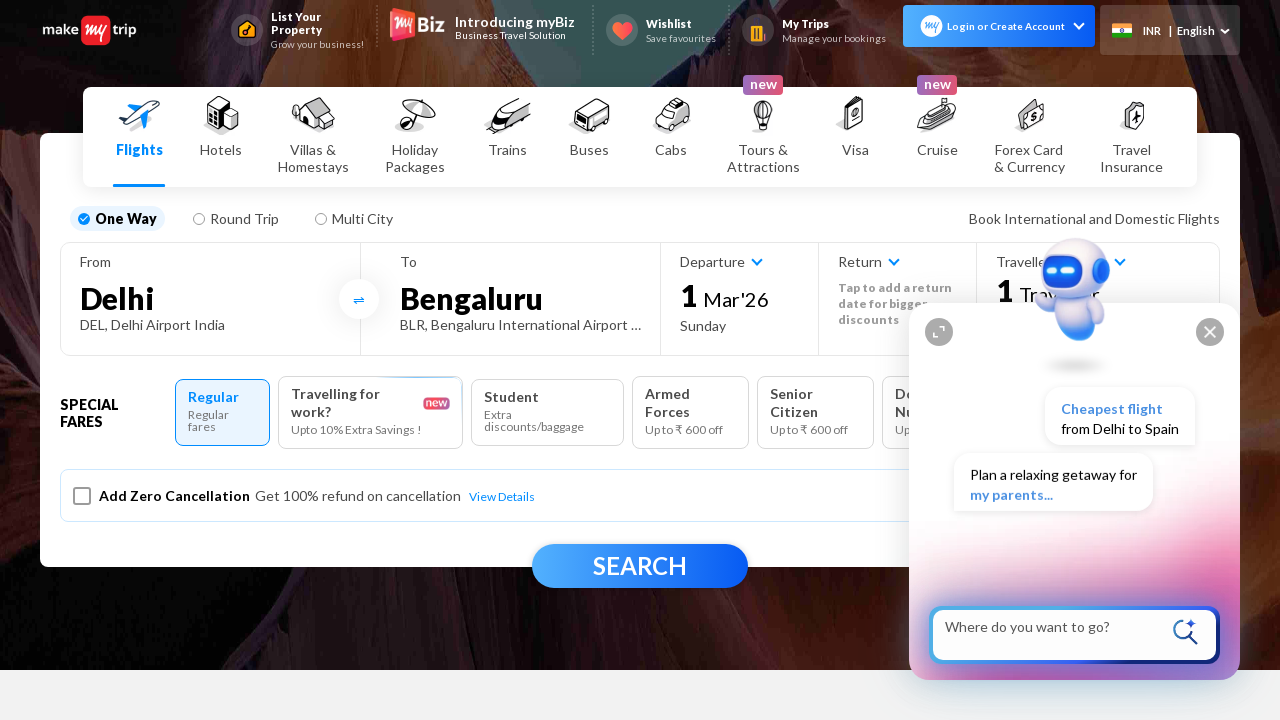

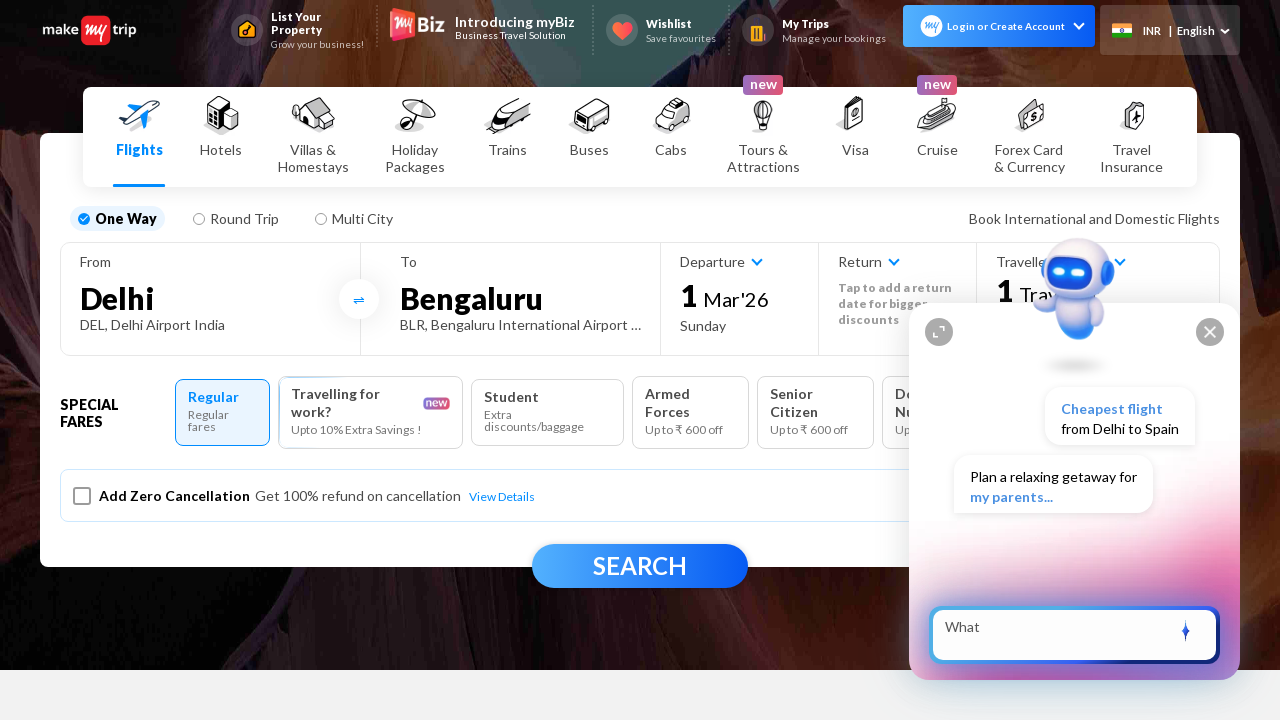